Tests dropdown functionality by verifying the dropdown menu is visible, selecting "Option3" from it, and confirming the selection was successful.

Starting URL: https://rahulshettyacademy.com/AutomationPractice/

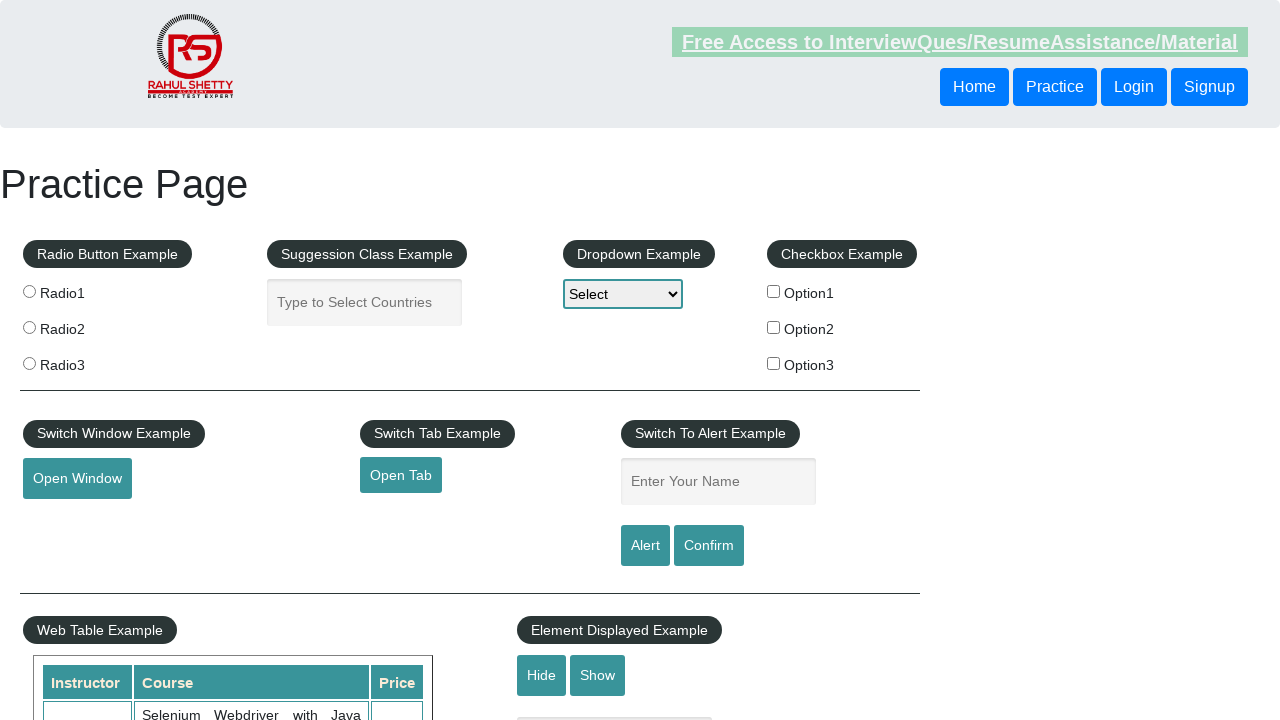

Verified dropdown menu is visible
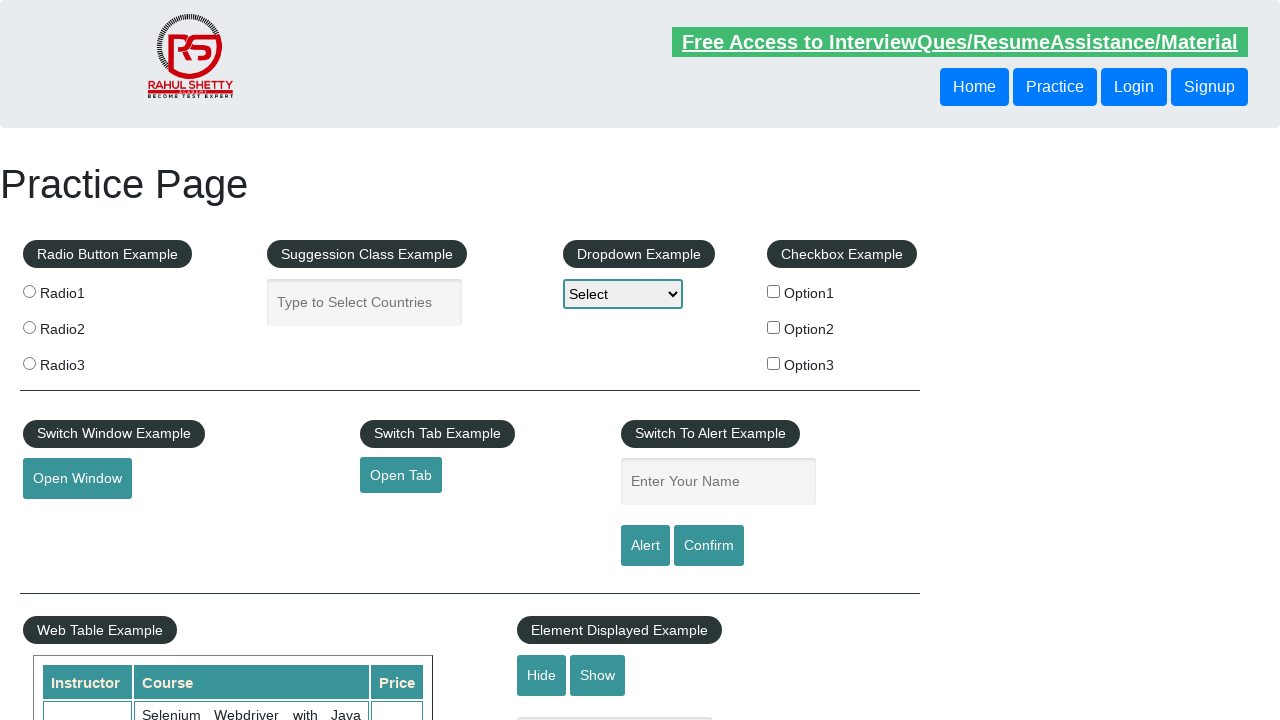

Selected 'Option3' from the dropdown menu on #dropdown-class-example
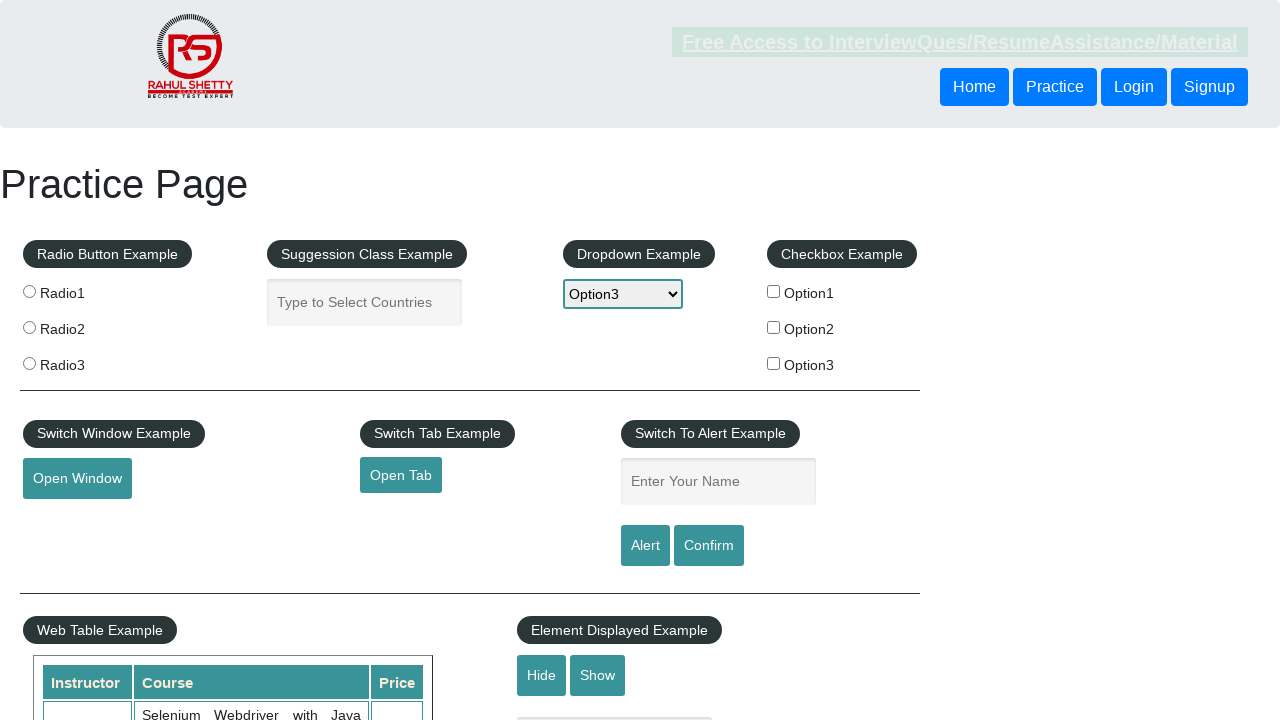

Confirmed that Option3 was successfully selected
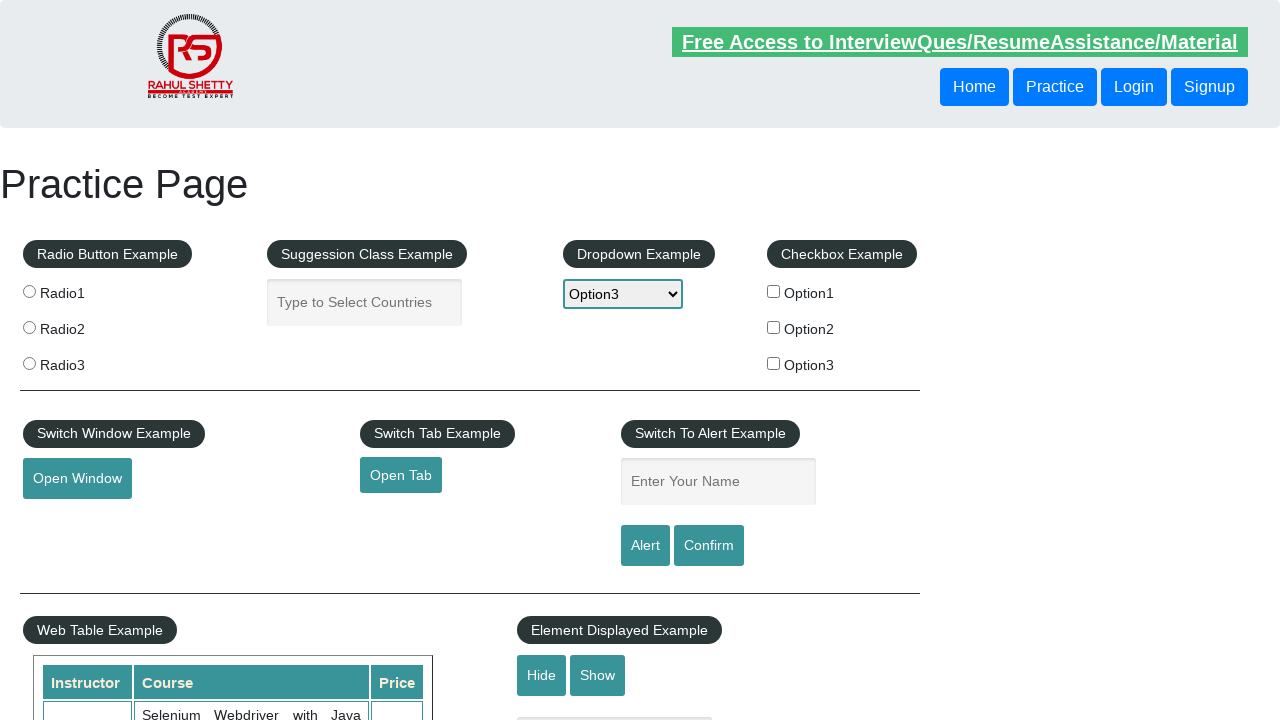

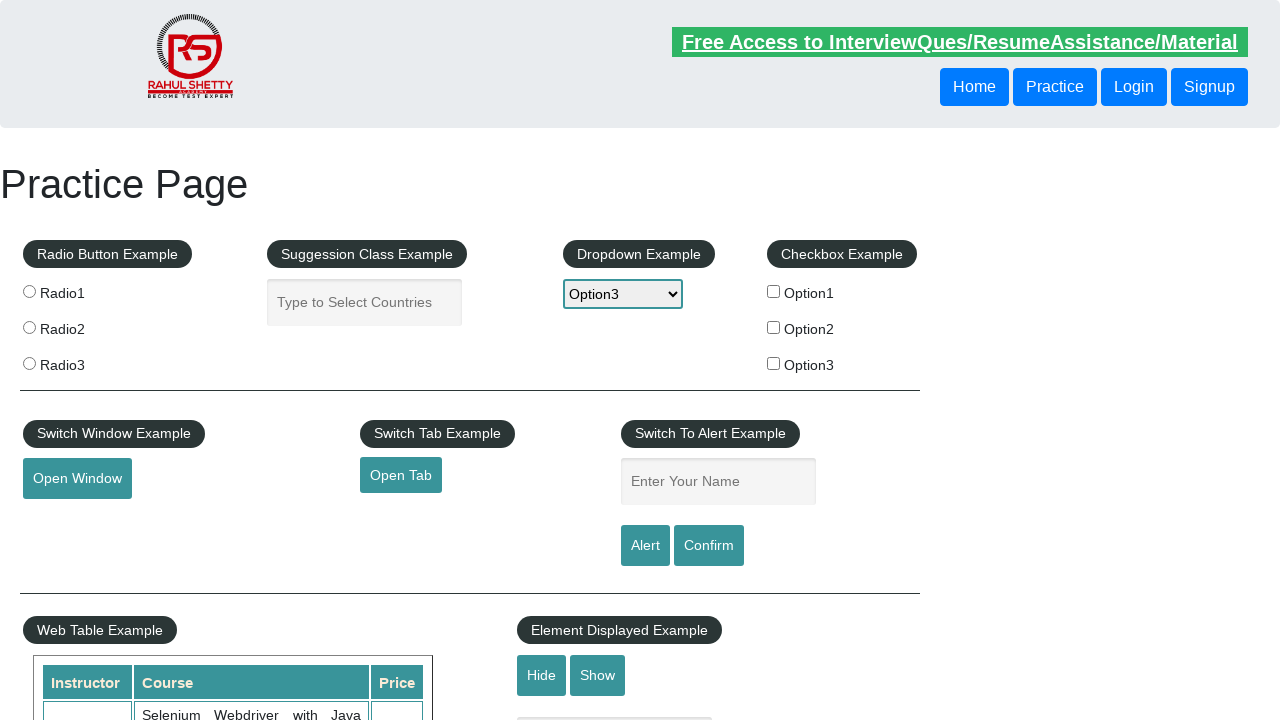